Clicks through all footer links to verify they don't lead to error pages

Starting URL: https://pythonforthelab.com/

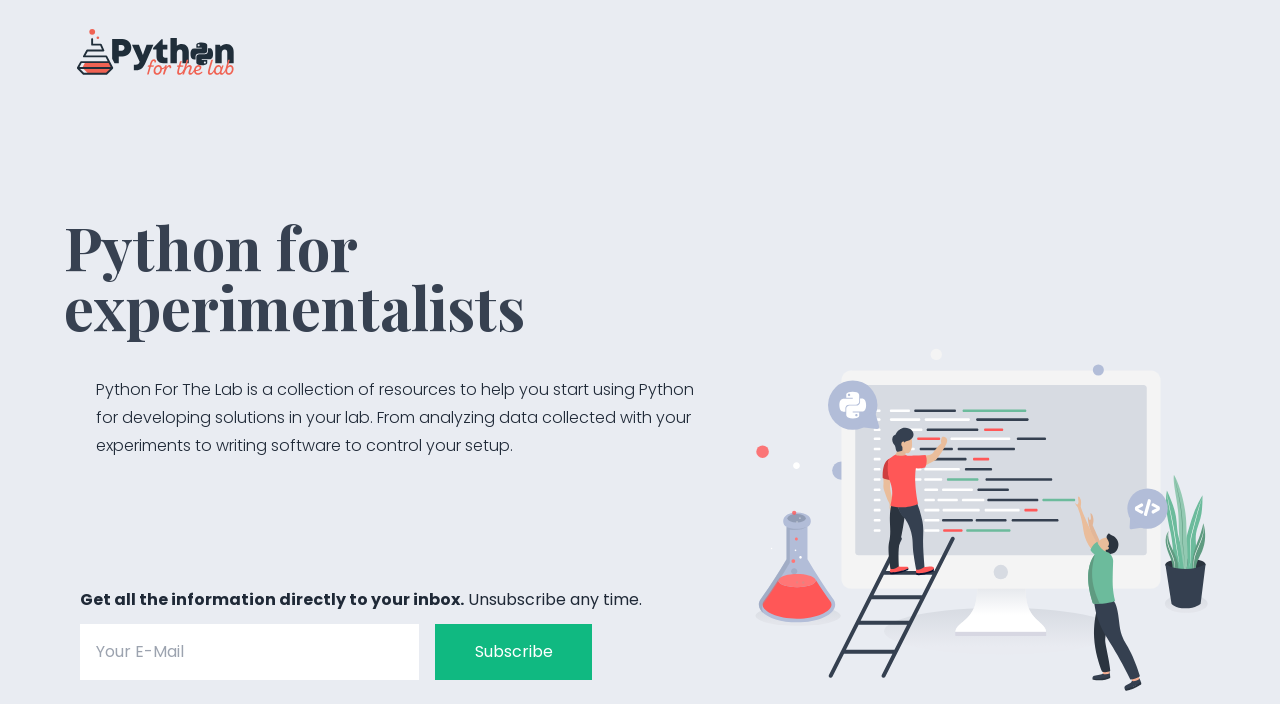

Navigated to https://pythonforthelab.com/
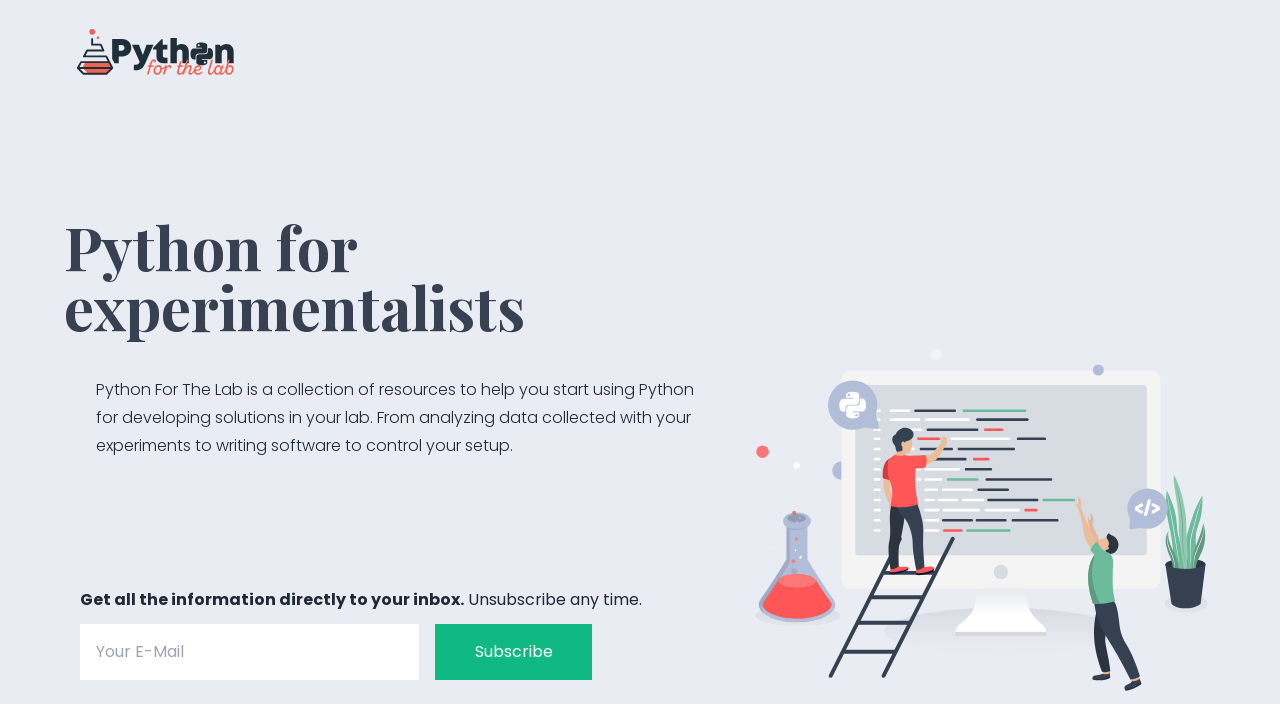

Located all footer links
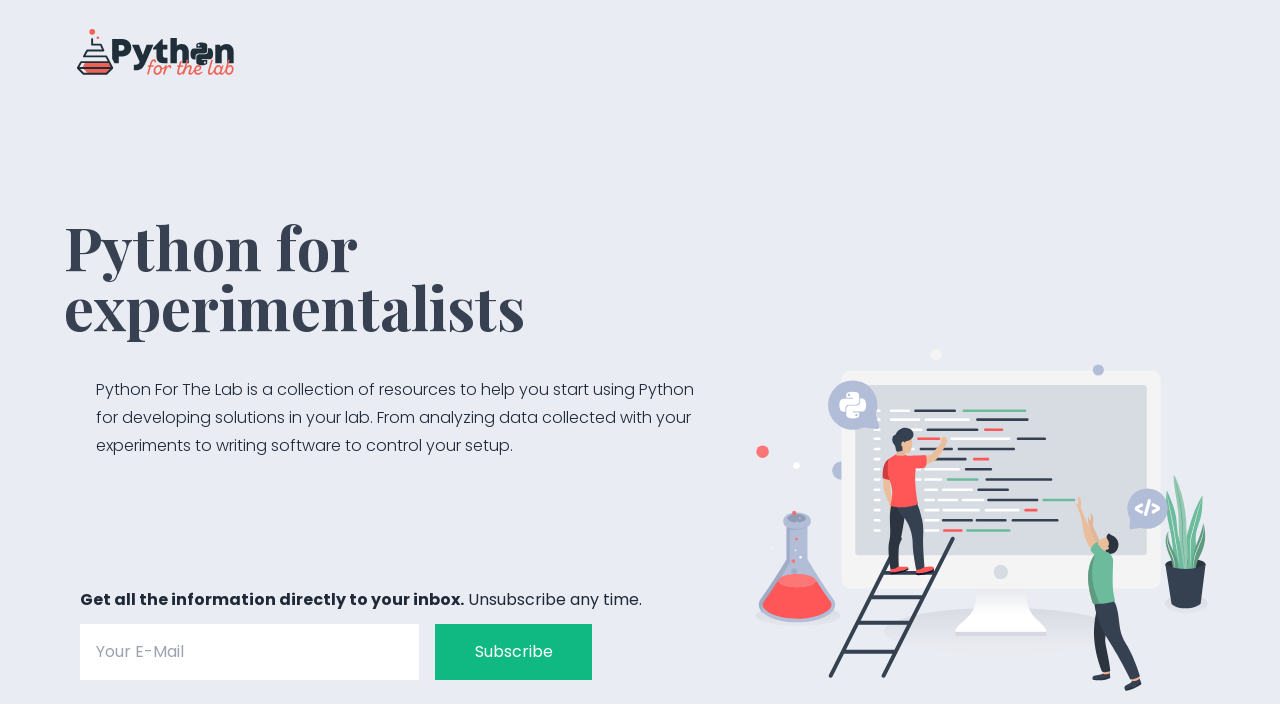

Extracted 4 footer link URLs
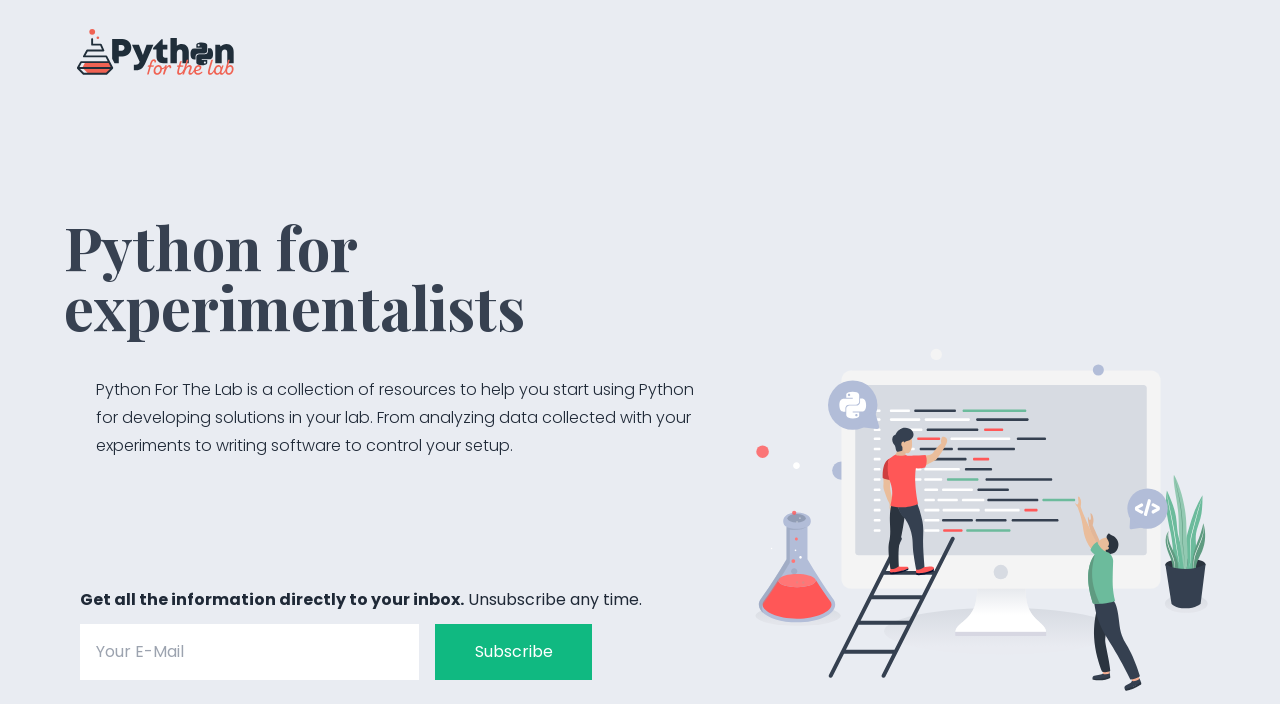

Navigated to footer link: https://pythonforthelab.com/about
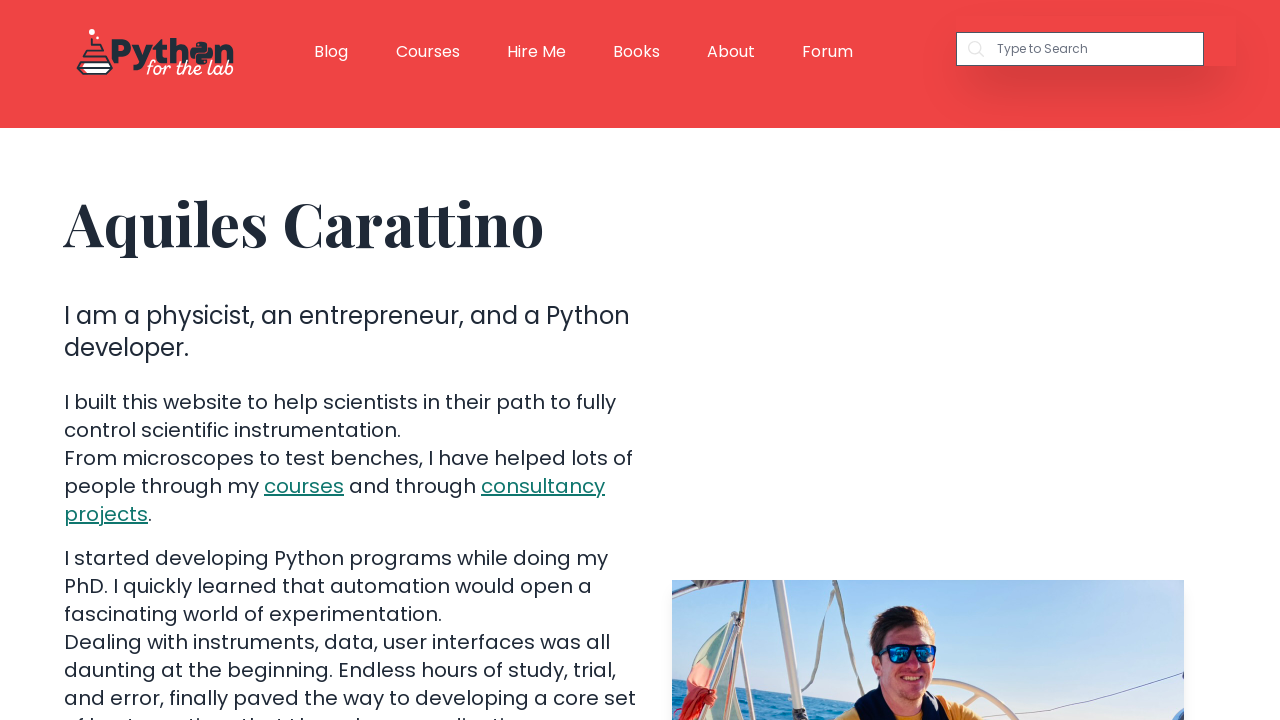

Verified page title does not contain '404'
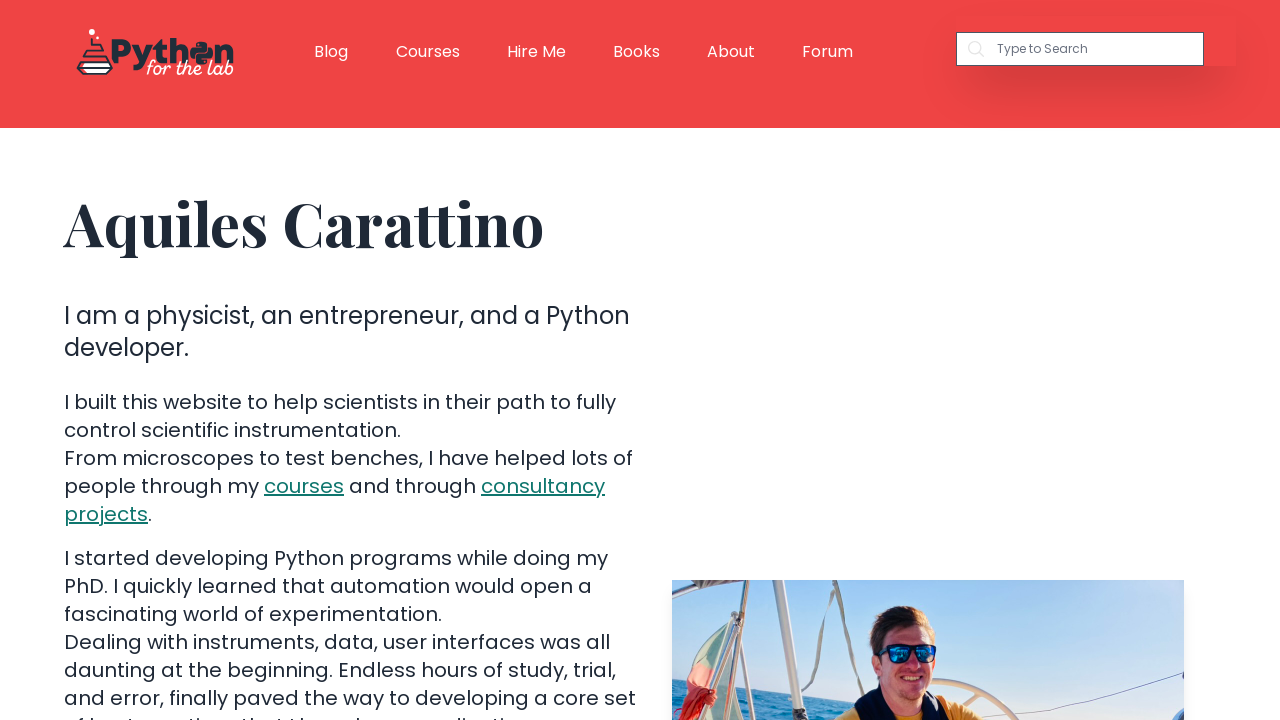

Verified page title does not contain 'Error'
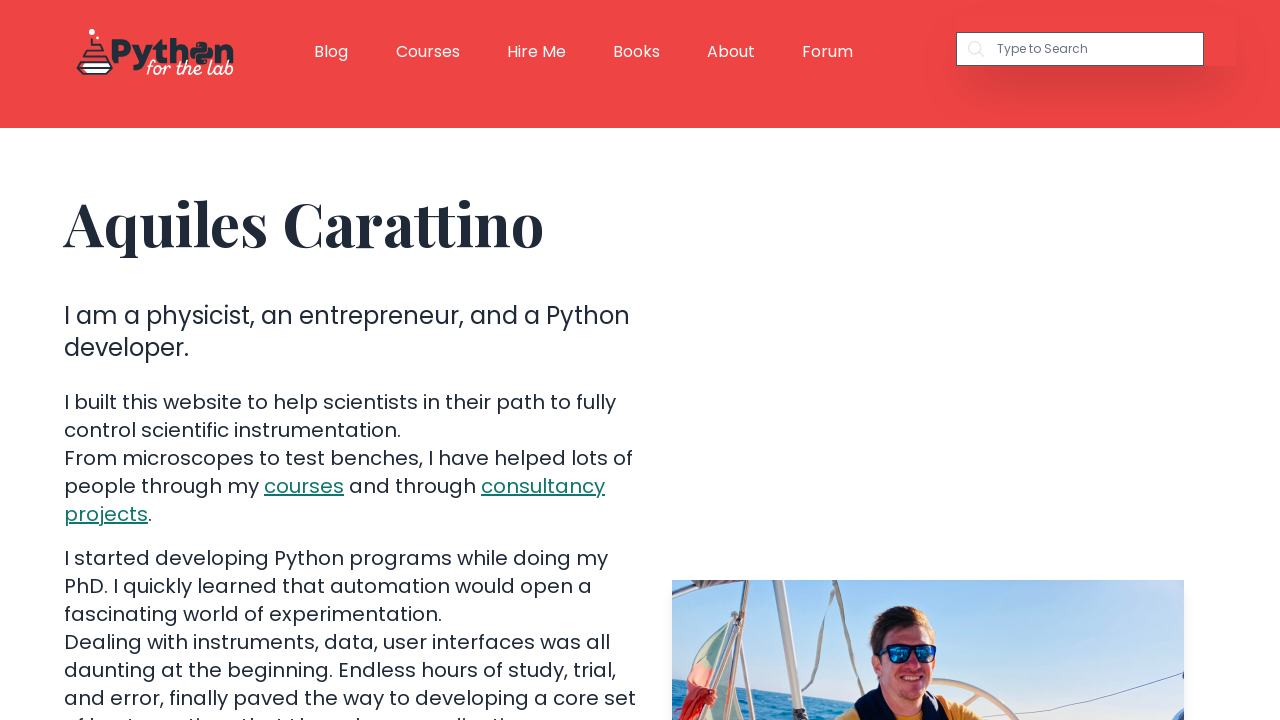

Navigated back to https://pythonforthelab.com/
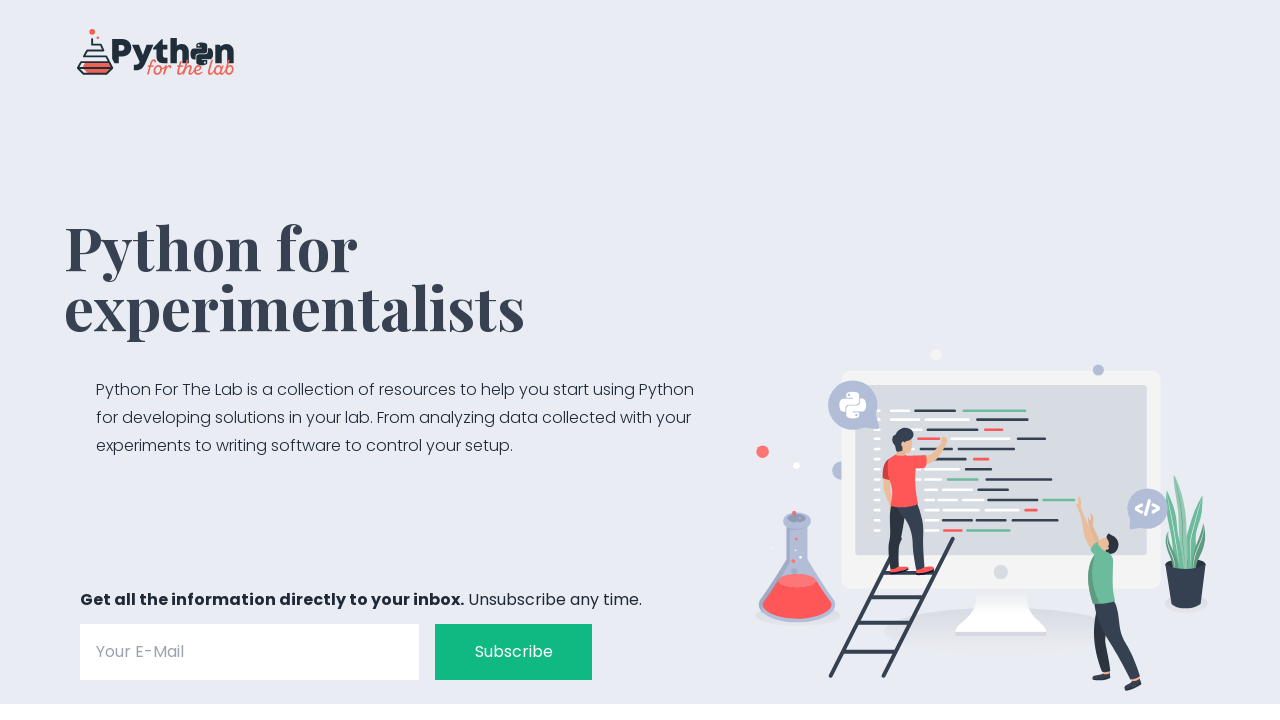

Navigated to footer link: https://pythonforthelab.com/cookie-policy
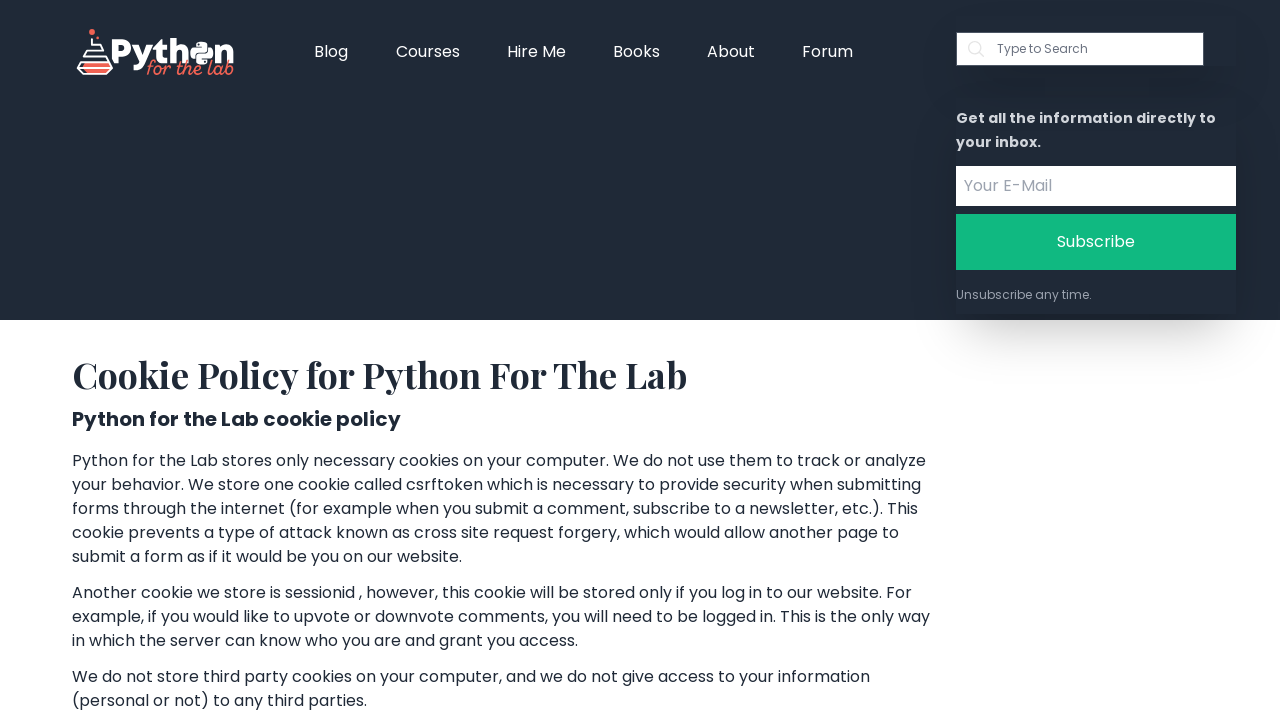

Verified page title does not contain '404'
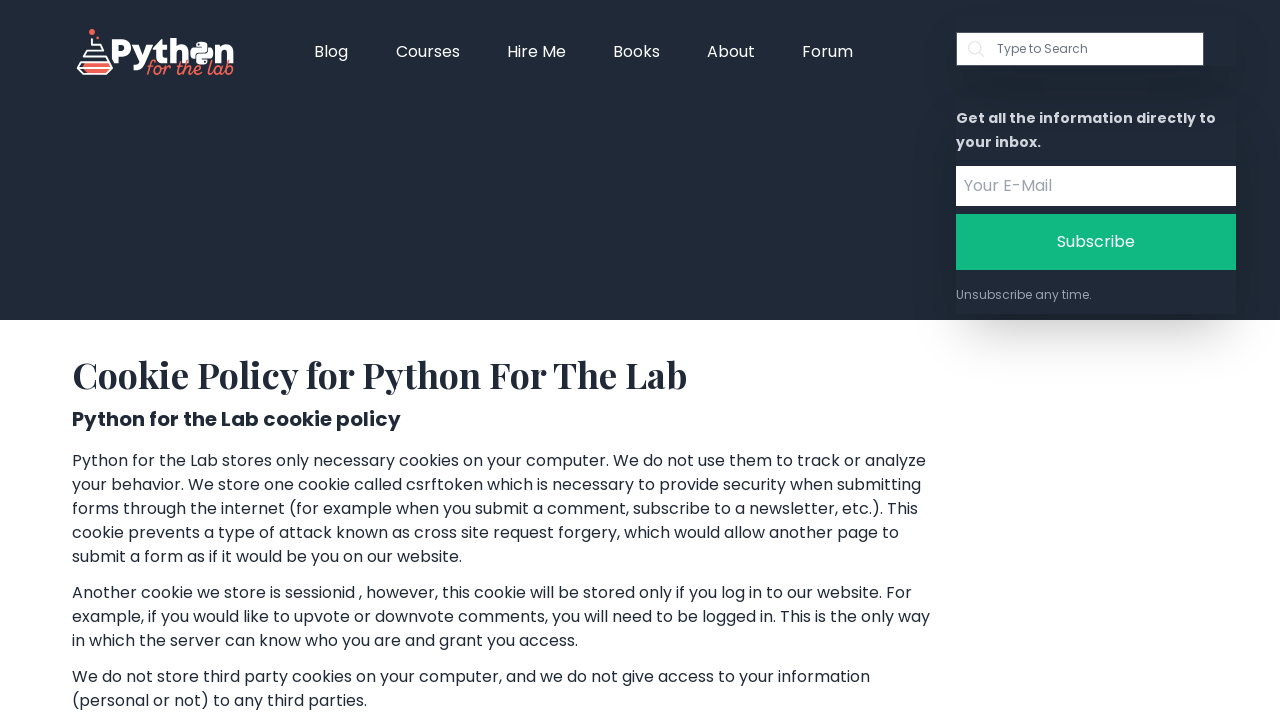

Verified page title does not contain 'Error'
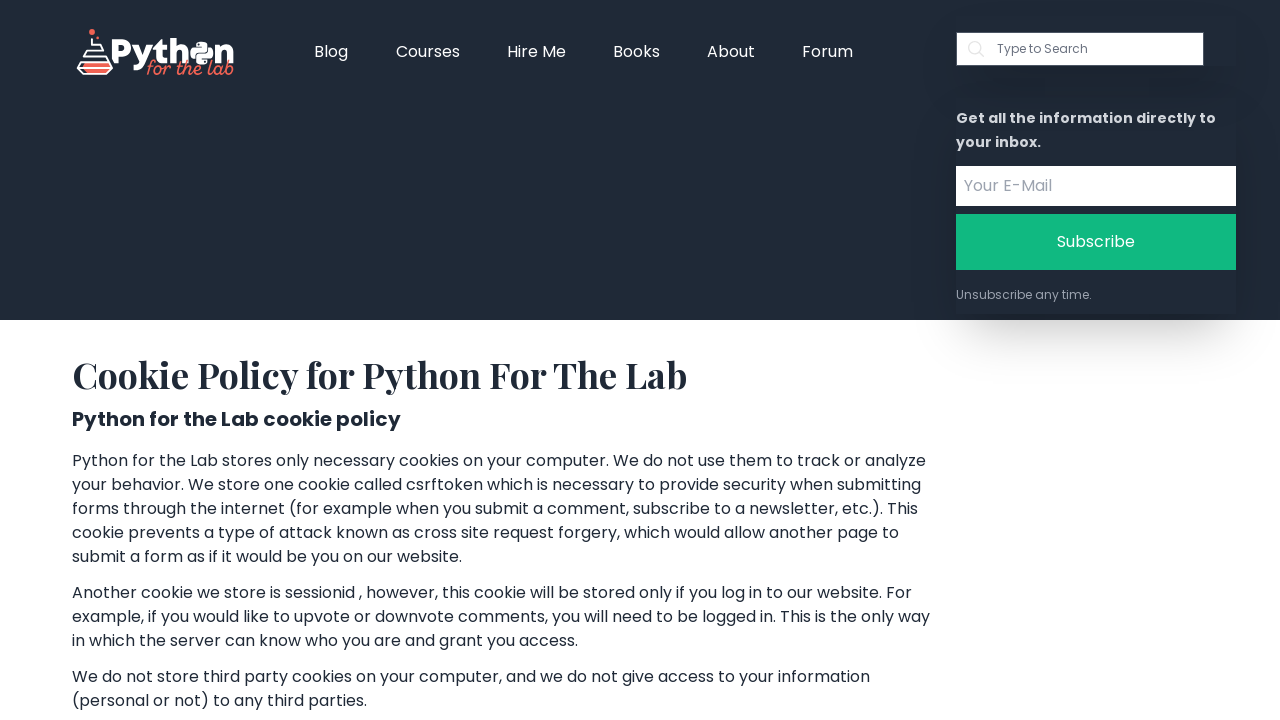

Navigated back to https://pythonforthelab.com/
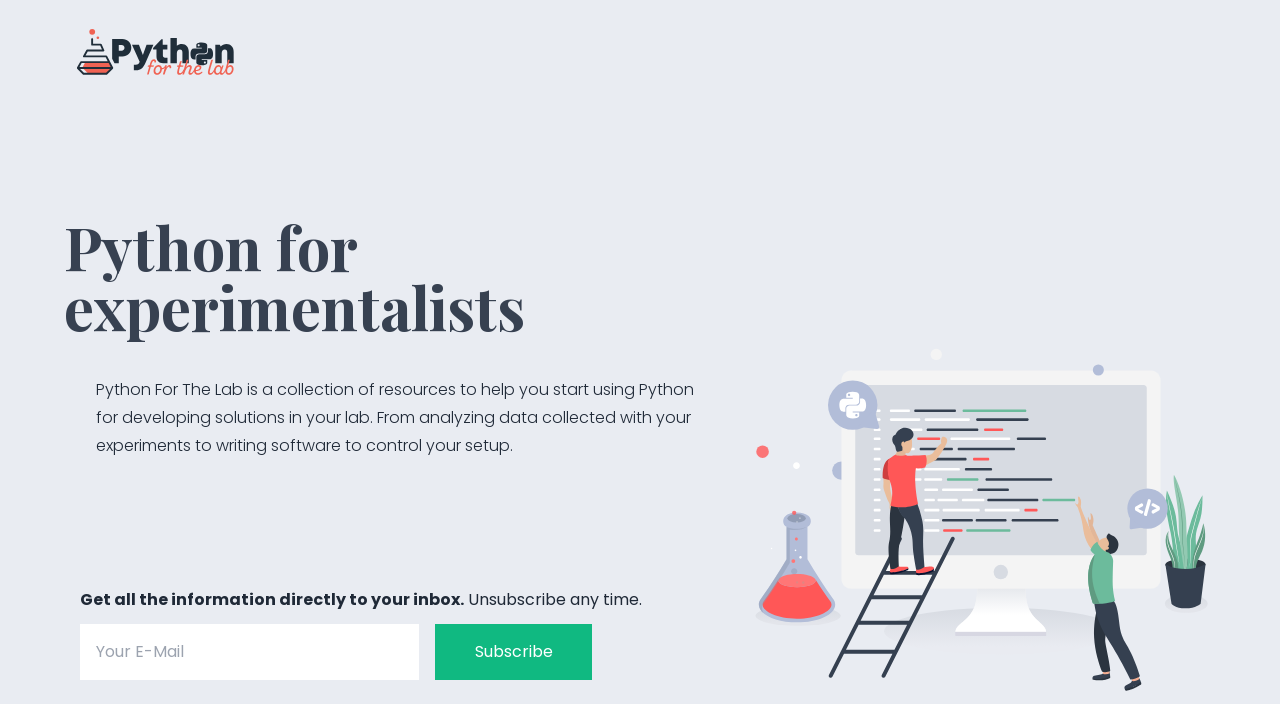

Navigated to footer link: https://pythonforthelab.com/privacy-policy
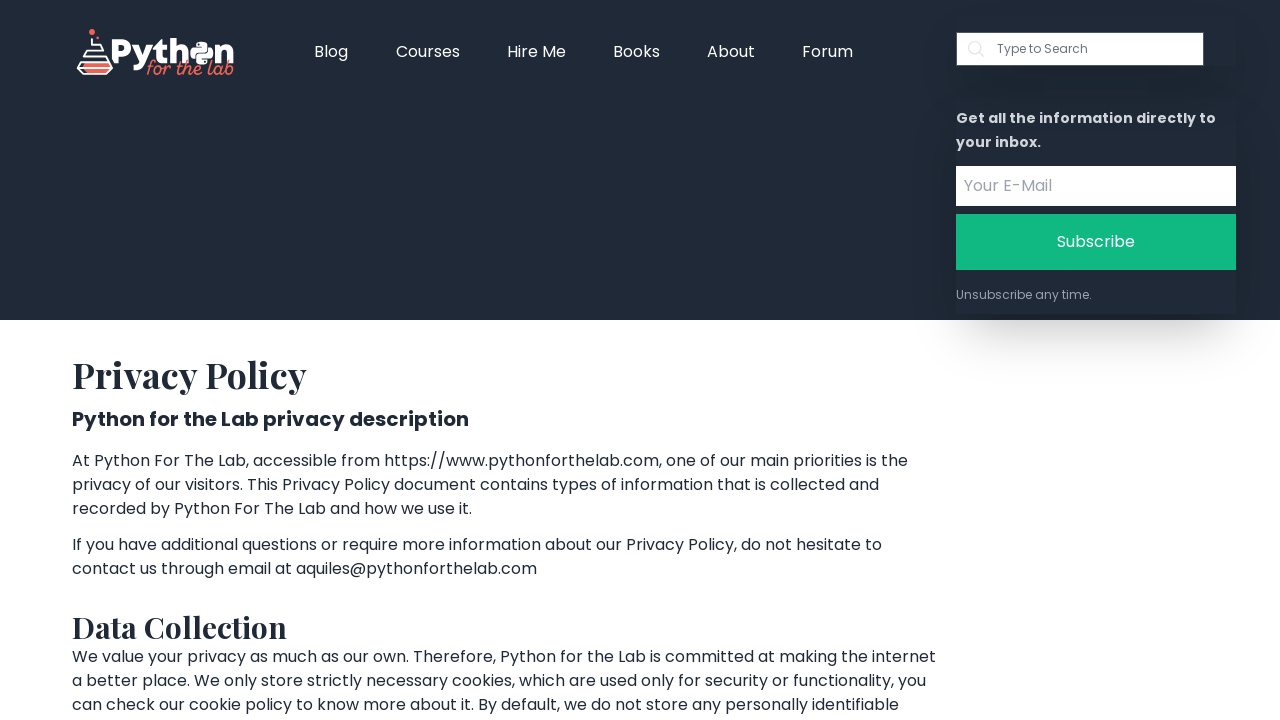

Verified page title does not contain '404'
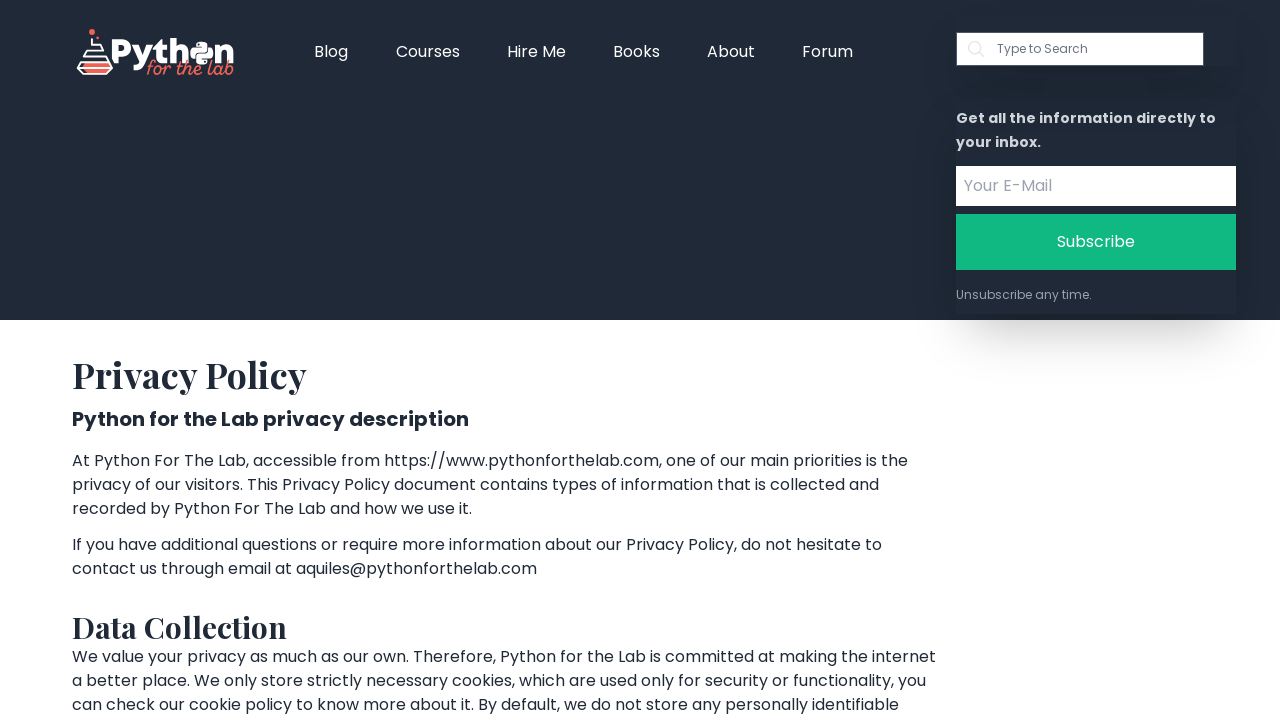

Verified page title does not contain 'Error'
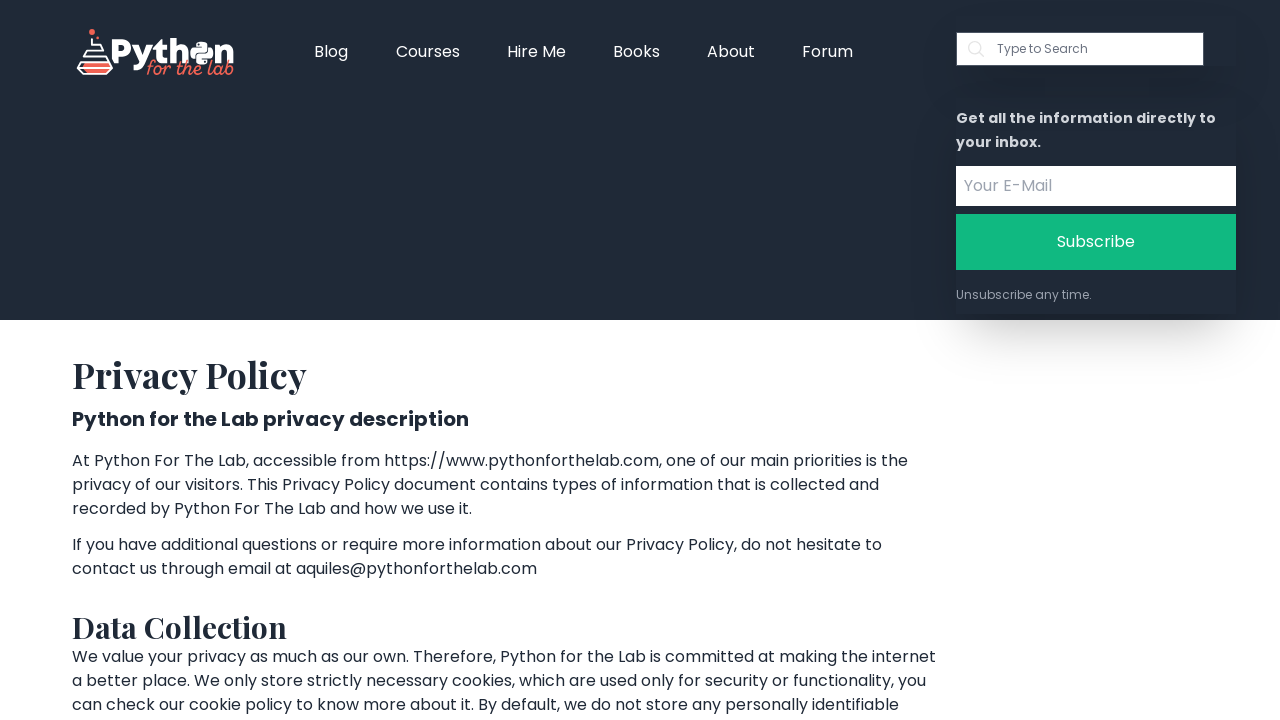

Navigated back to https://pythonforthelab.com/
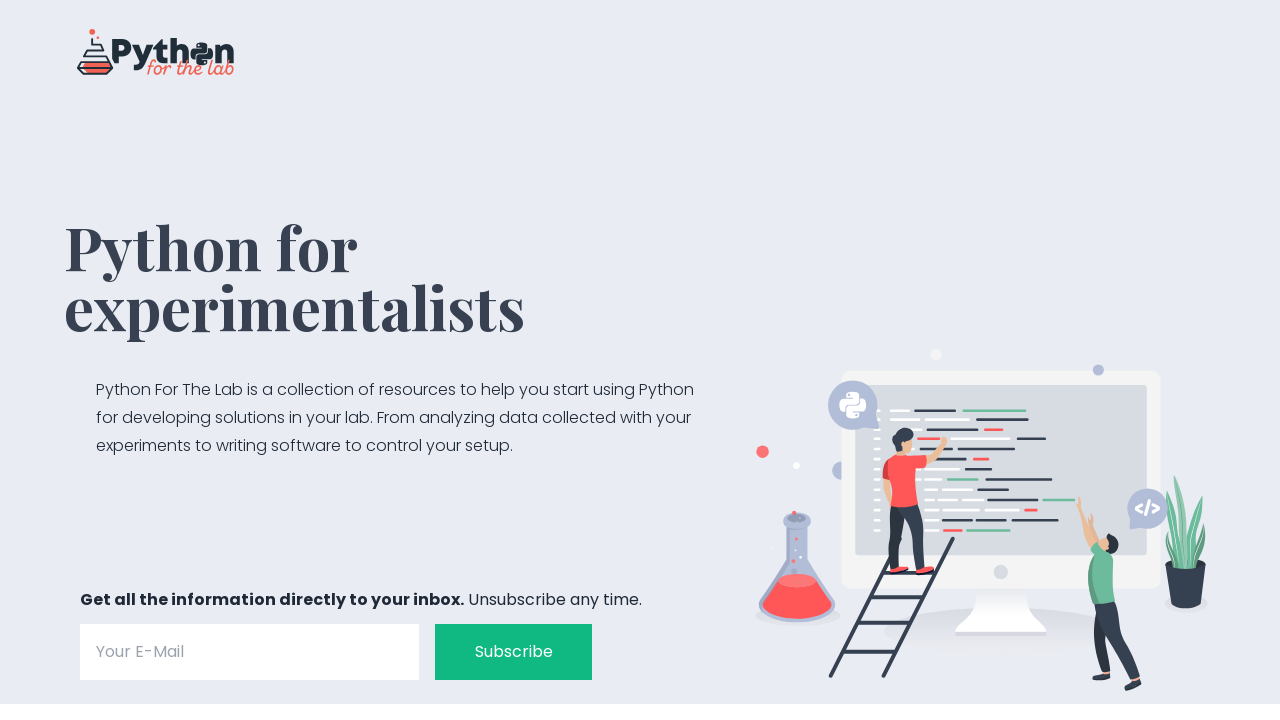

Navigated to footer link: https://pythonforthelab.com/contact-us
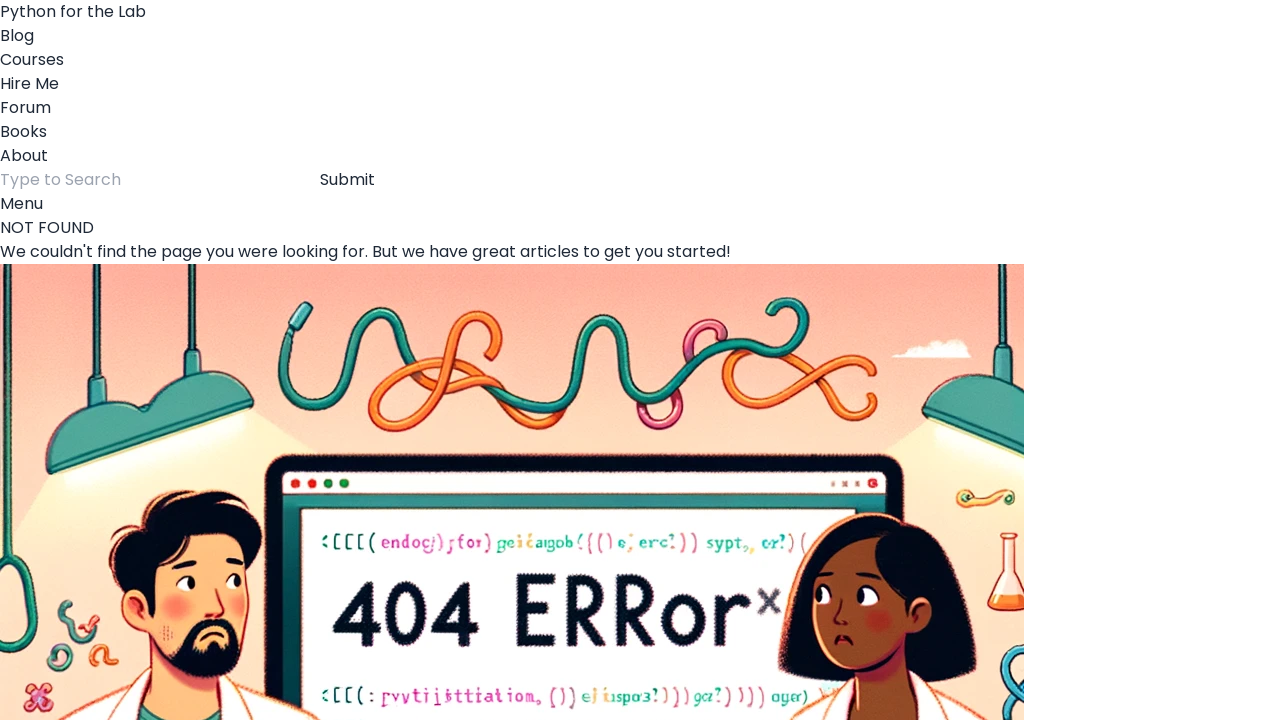

Verified page title does not contain '404'
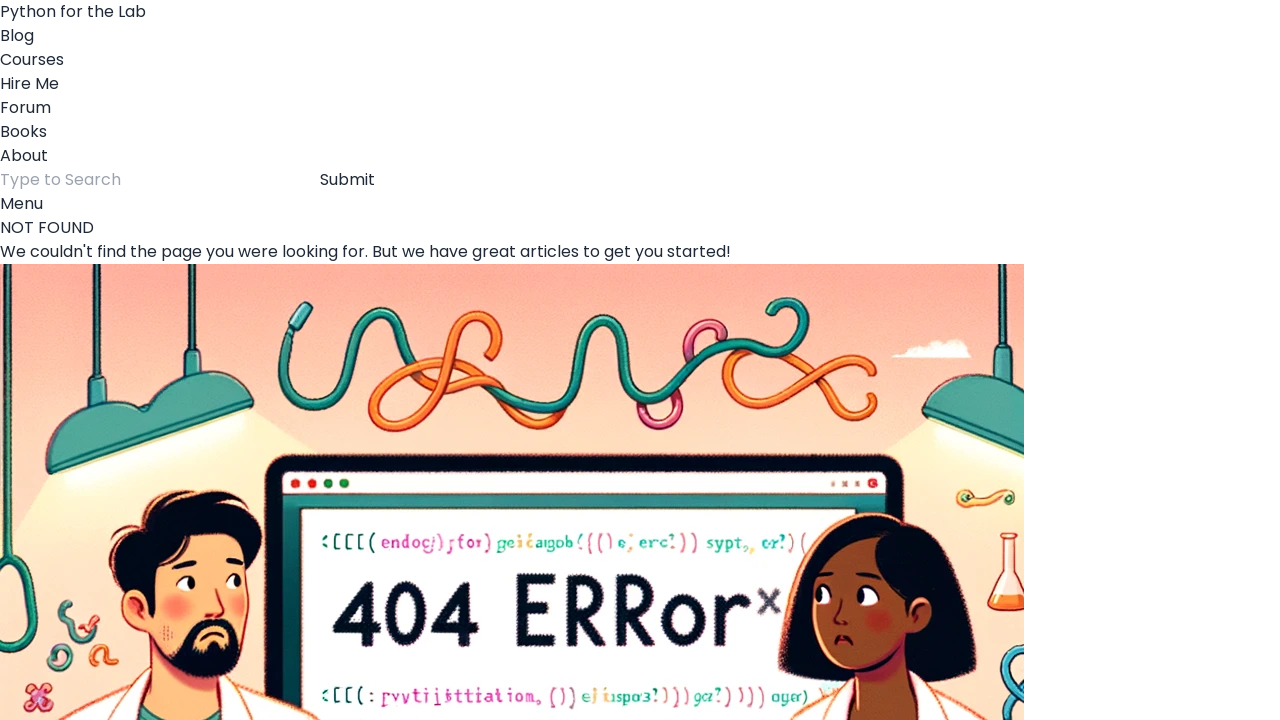

Verified page title does not contain 'Error'
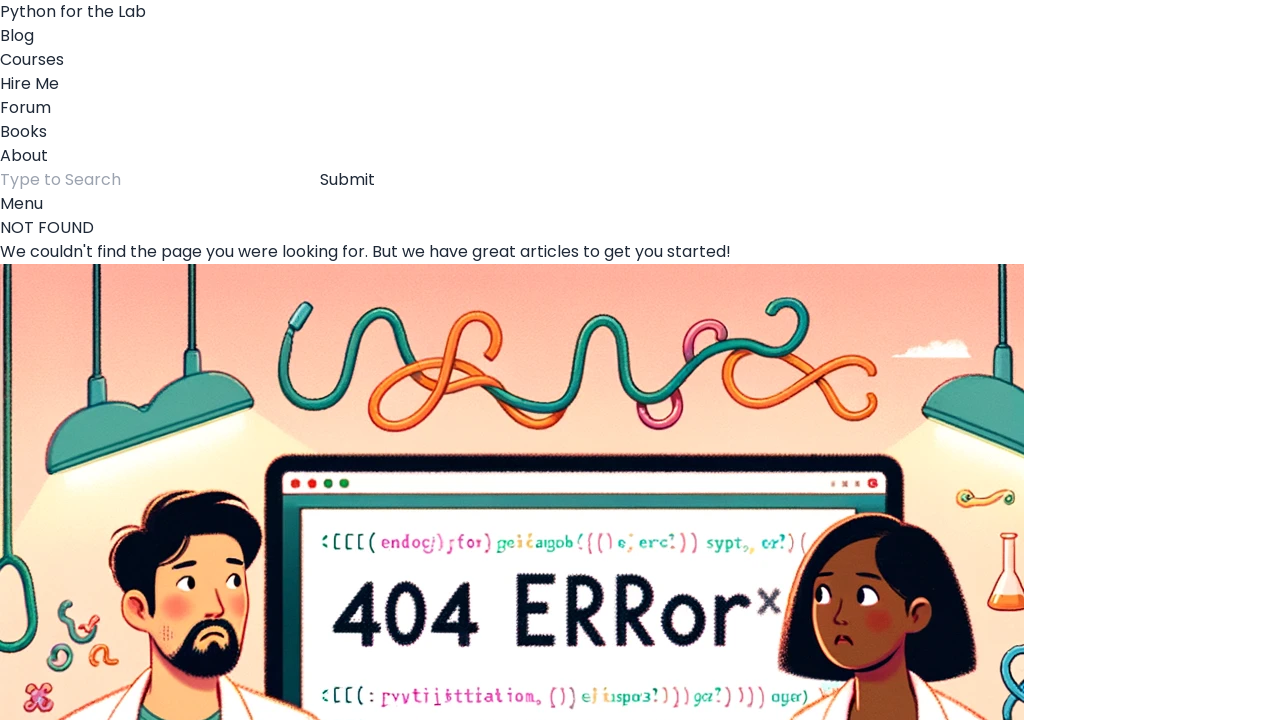

Navigated back to https://pythonforthelab.com/
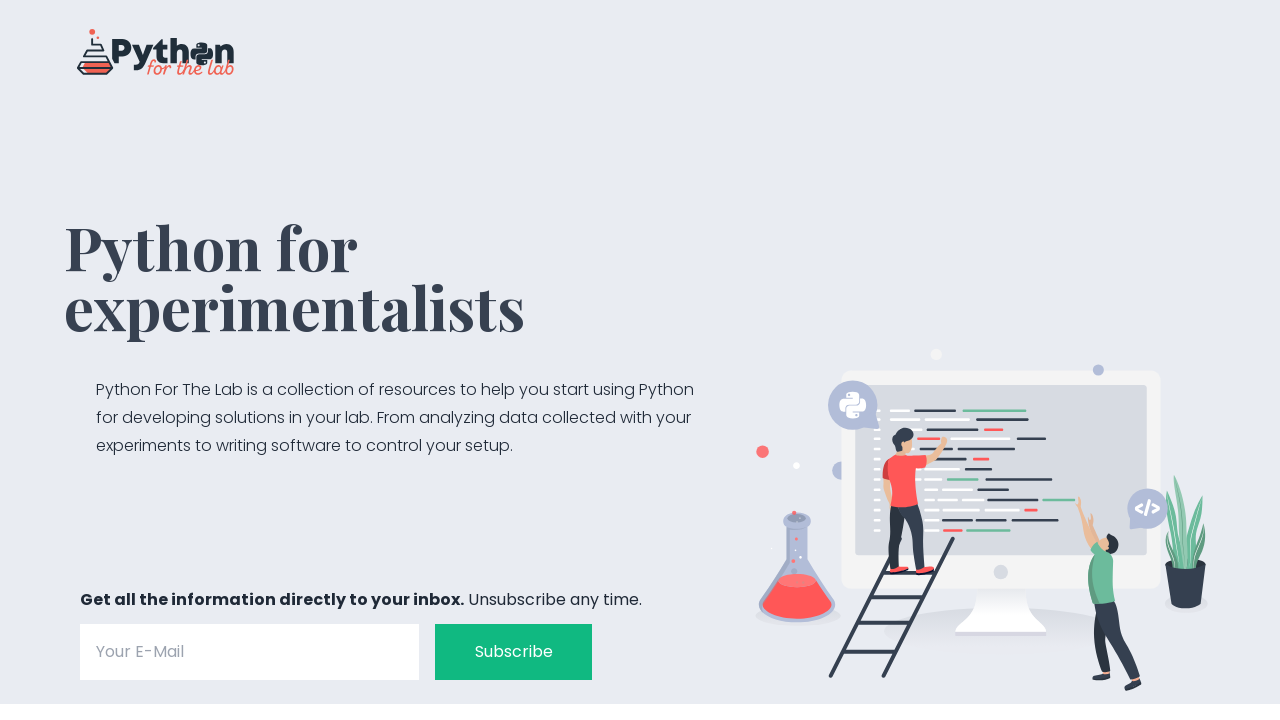

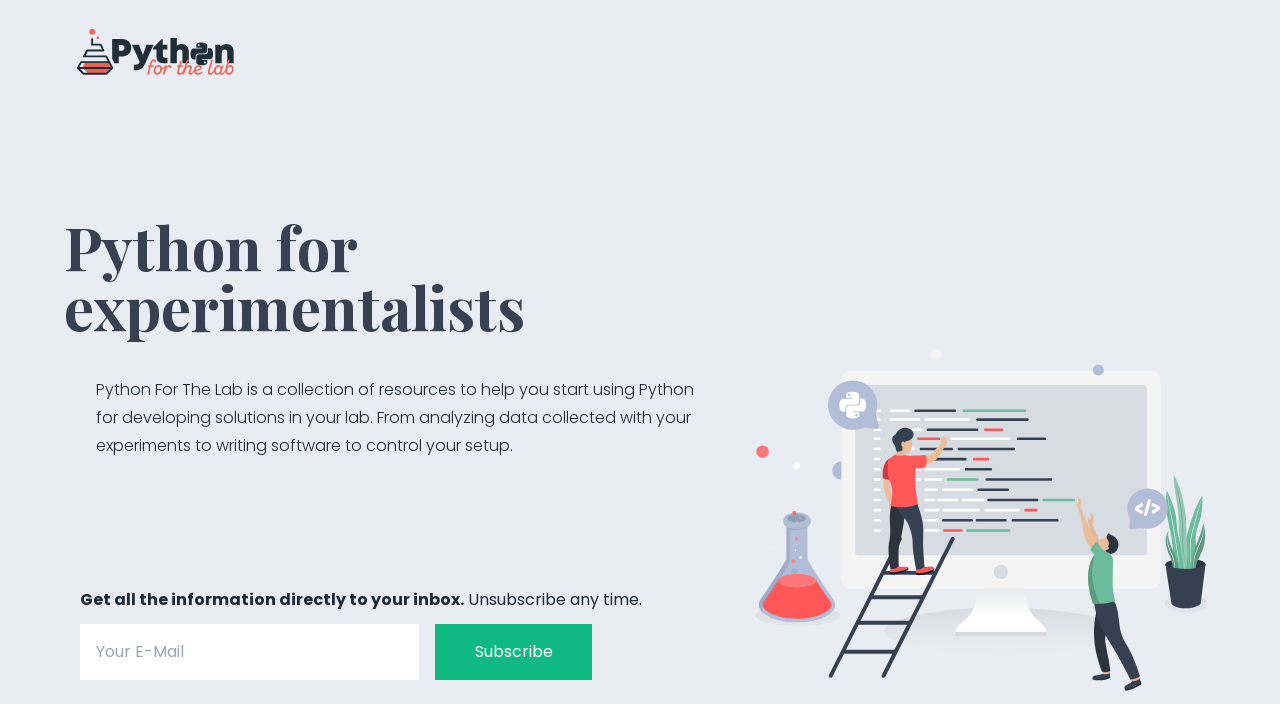